Tests JavaScript scroll functionality by navigating to a large page and scrolling to bring the CYDEO link element into view.

Starting URL: https://practice.cydeo.com/large

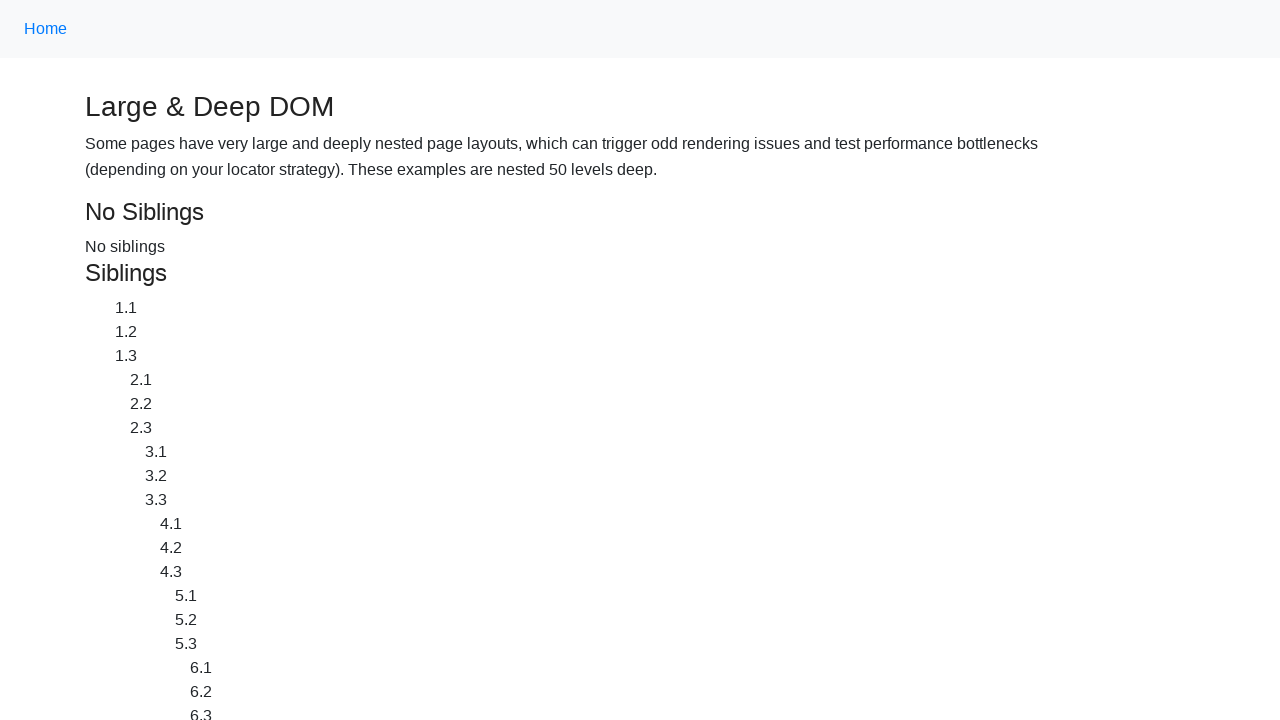

Located CYDEO link element
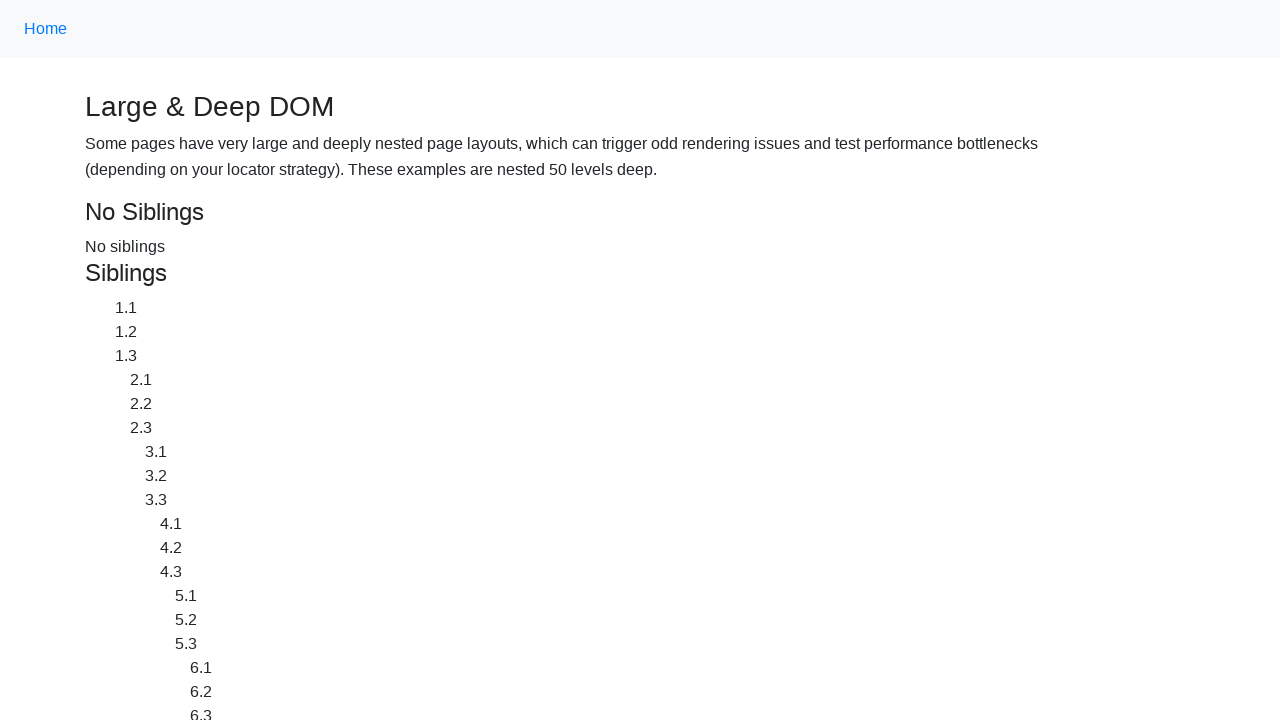

Scrolled CYDEO link into view
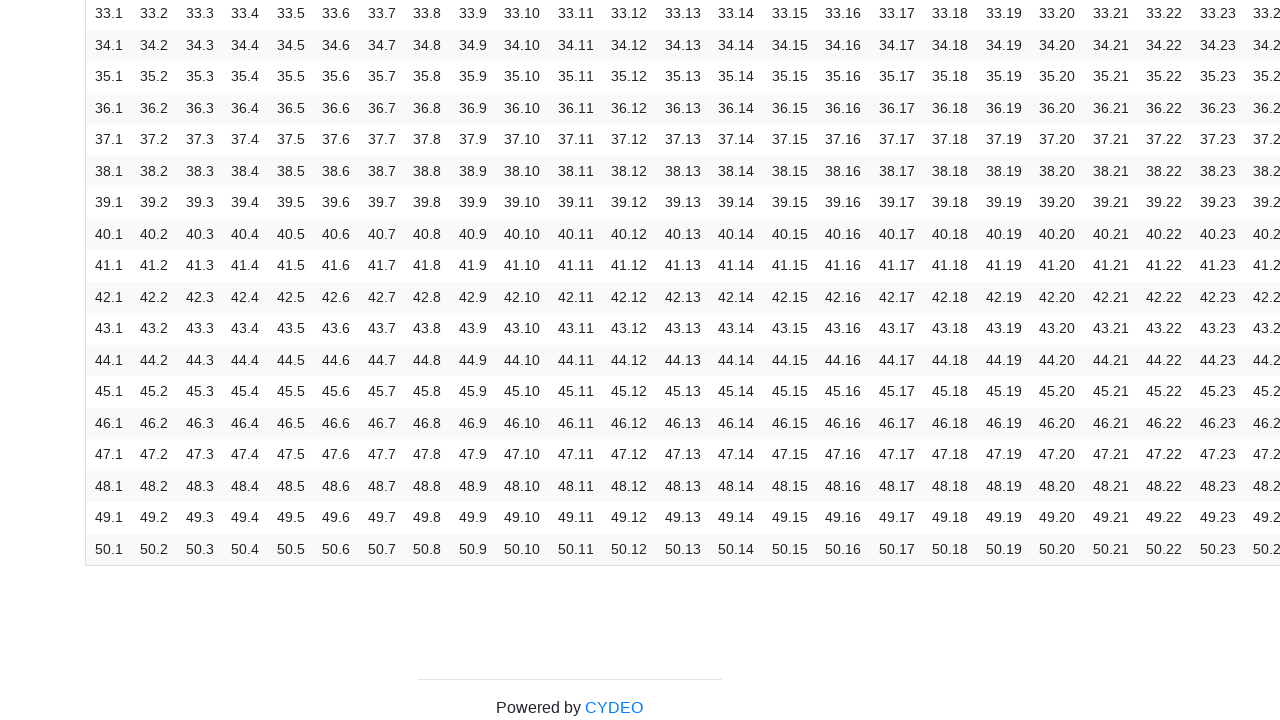

Verified CYDEO link is visible after scrolling
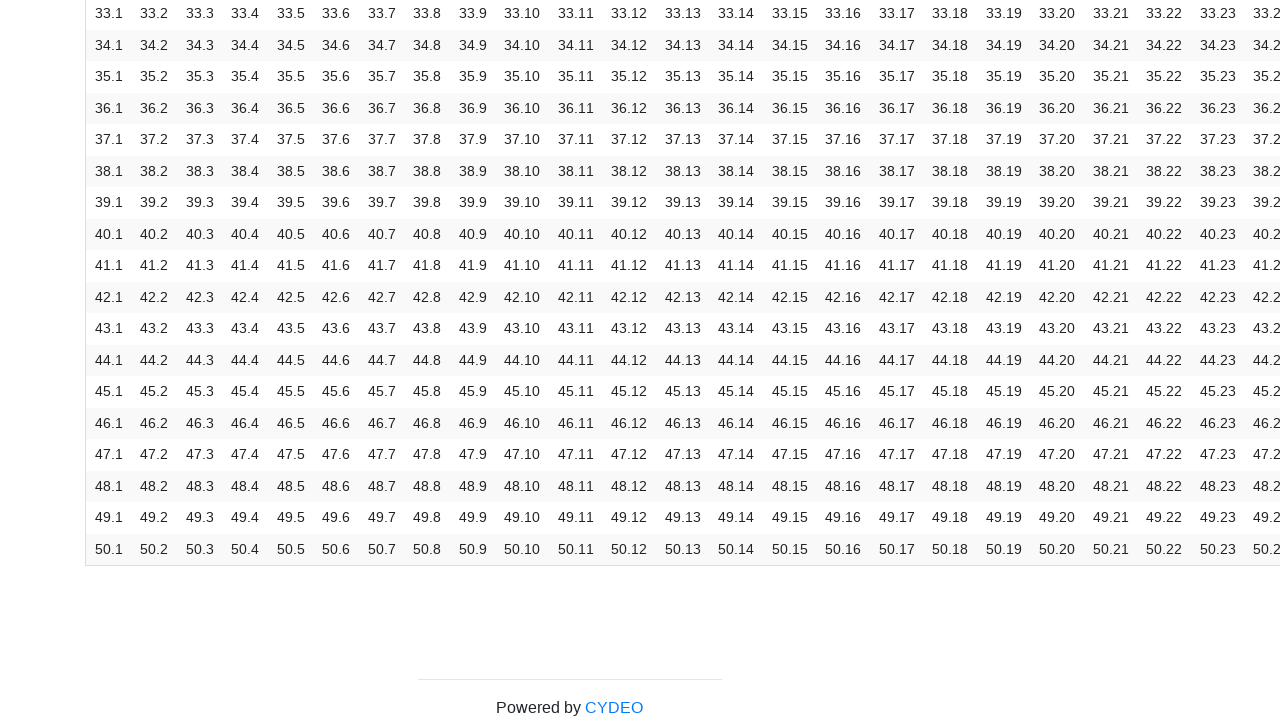

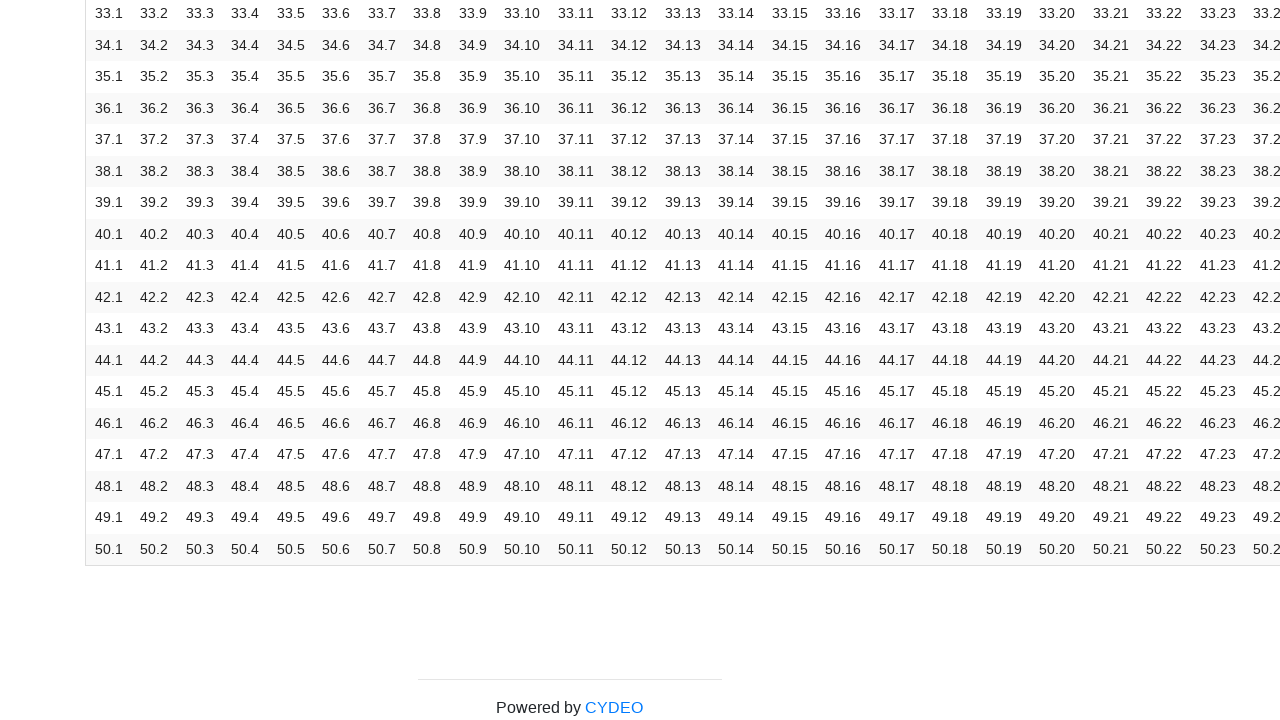